Navigates to Applitools demo page and clicks the log-in button to navigate to the app page

Starting URL: https://demo.applitools.com/index_v2.html

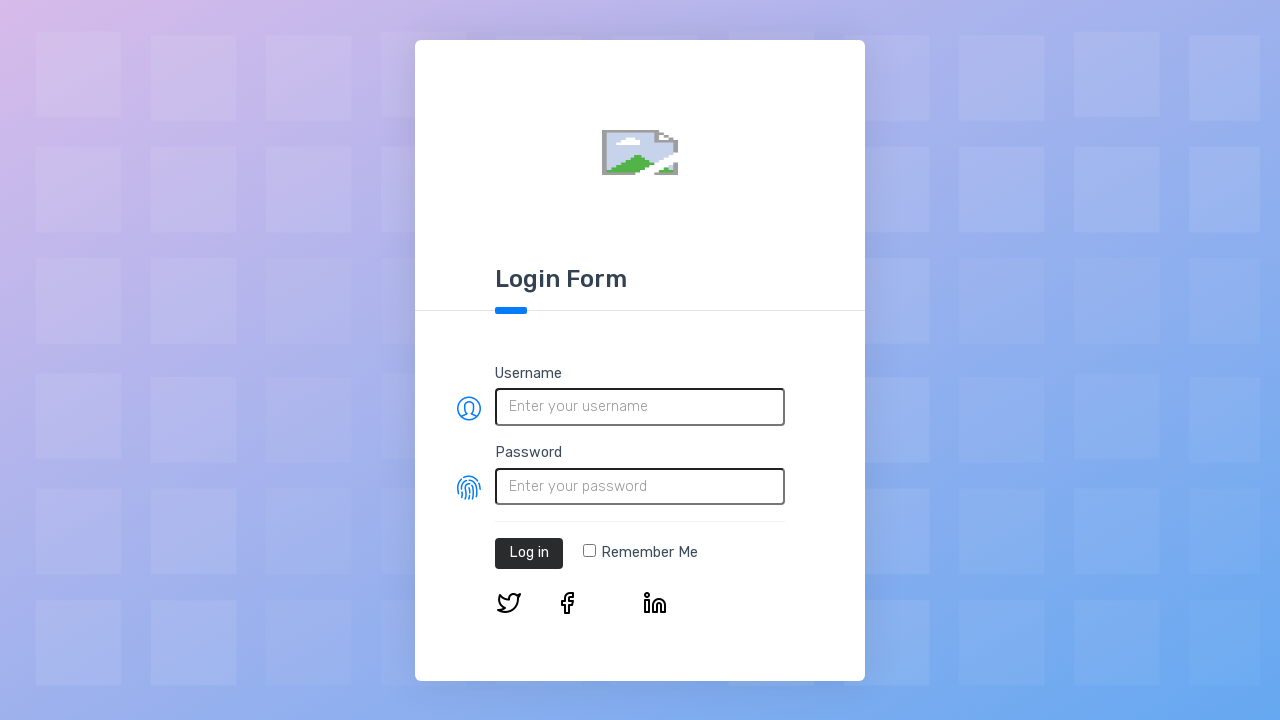

Navigated to Applitools demo page
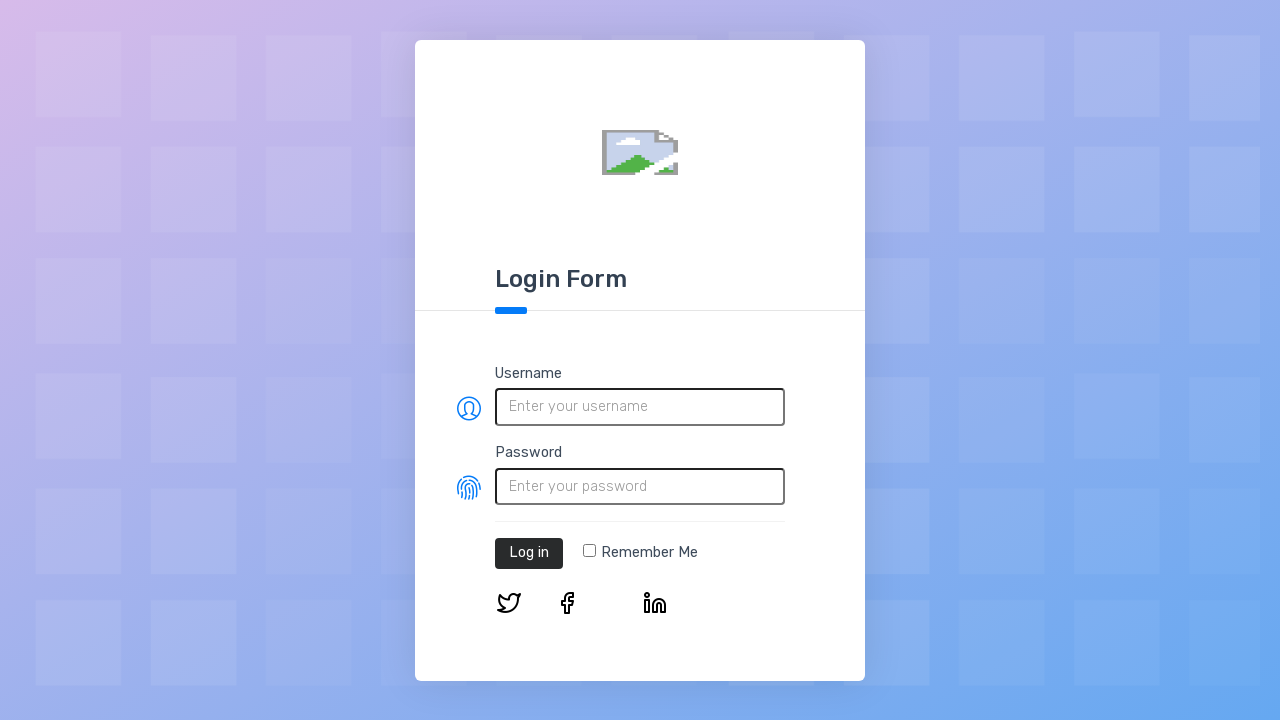

Clicked the log-in button at (529, 553) on #log-in
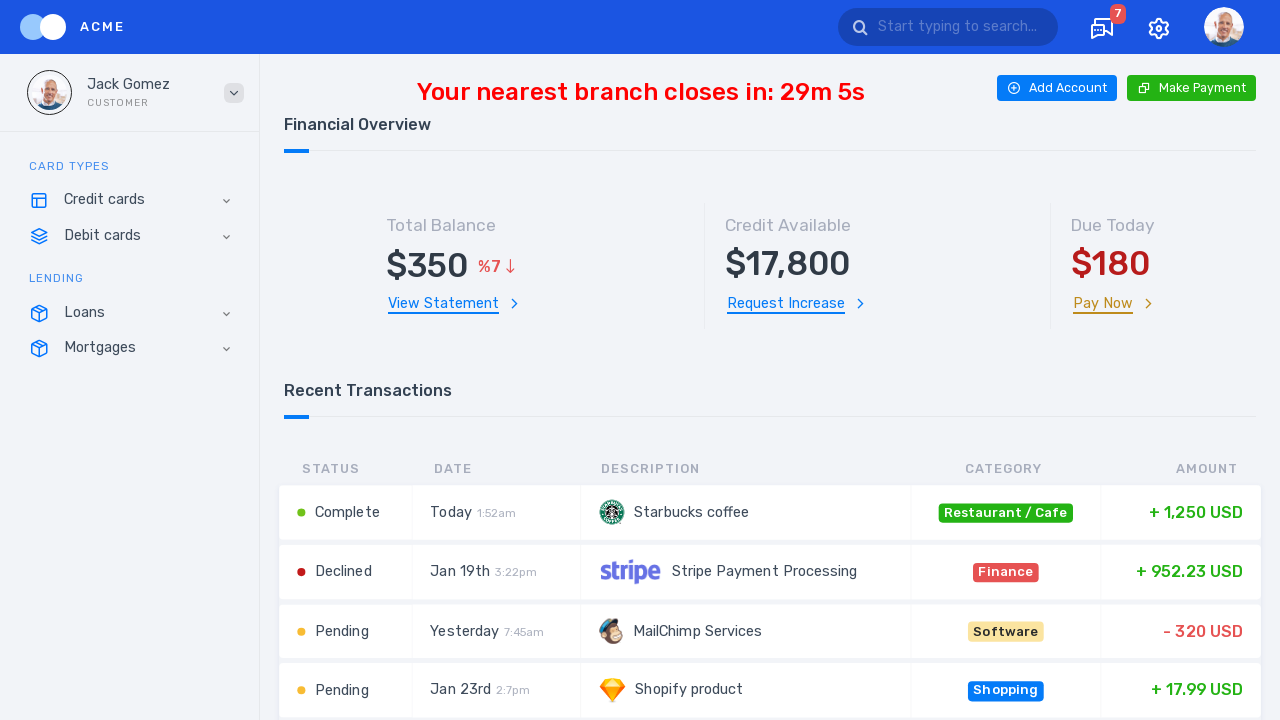

App page loaded successfully
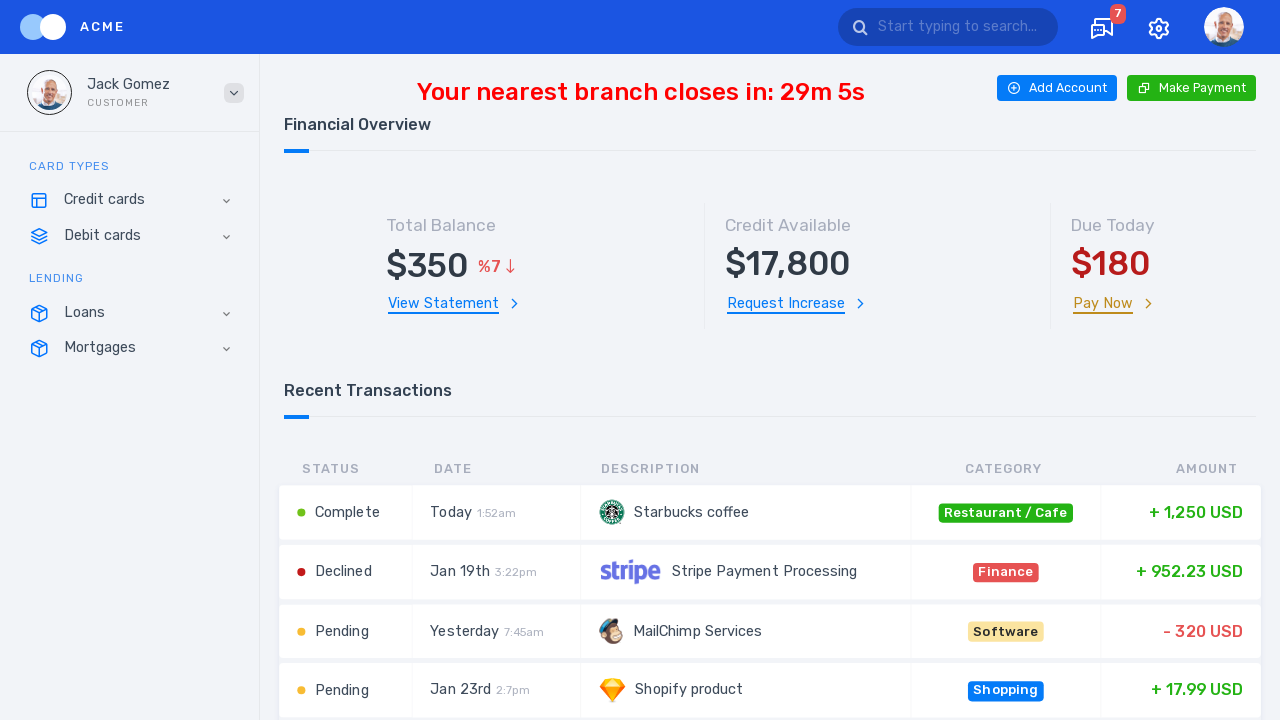

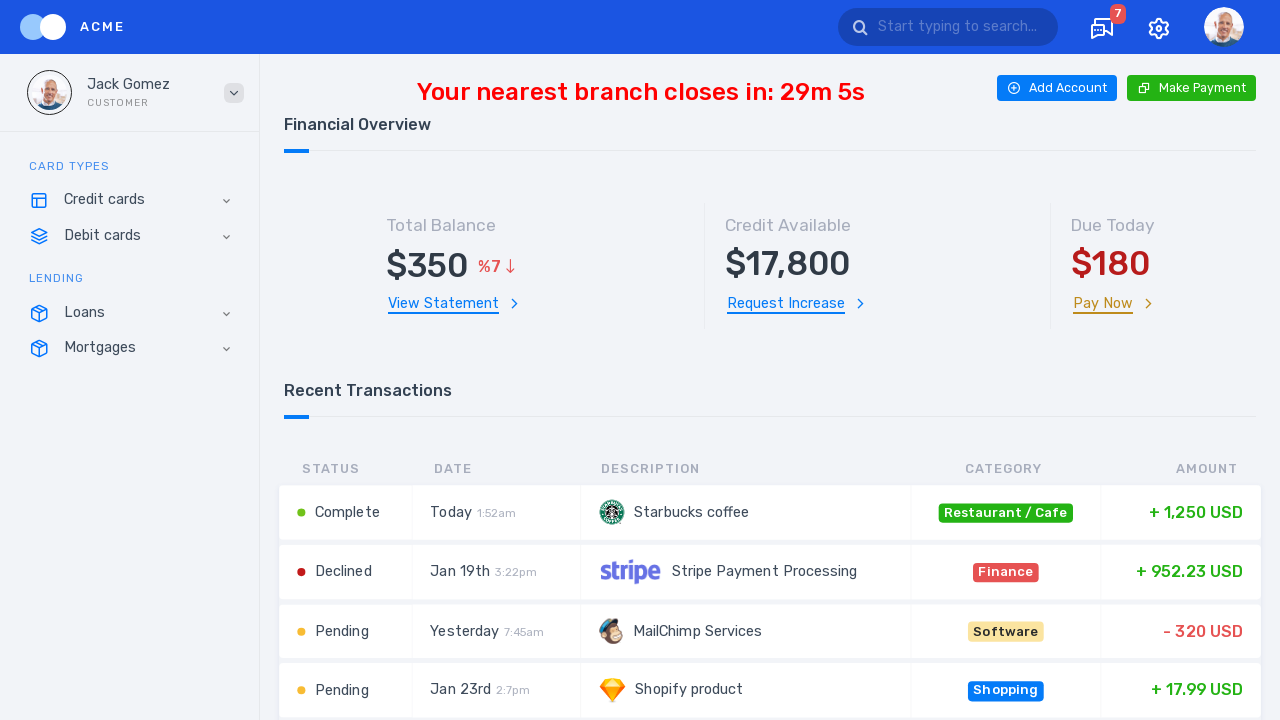